Tests registration form validation with invalid phone numbers, including wrong prefix and incorrect length

Starting URL: https://alada.vn/tai-khoan/dang-ky.html

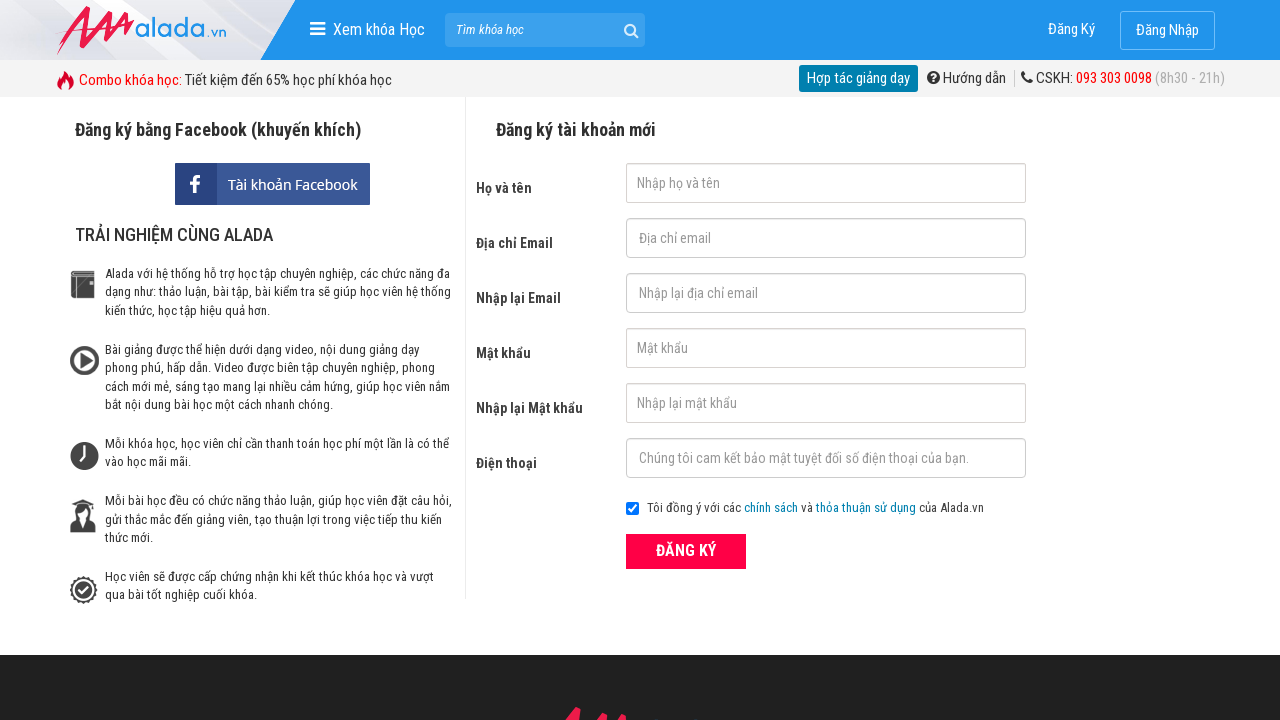

Filled first name field with 'Le Thanh Loc' on #txtFirstname
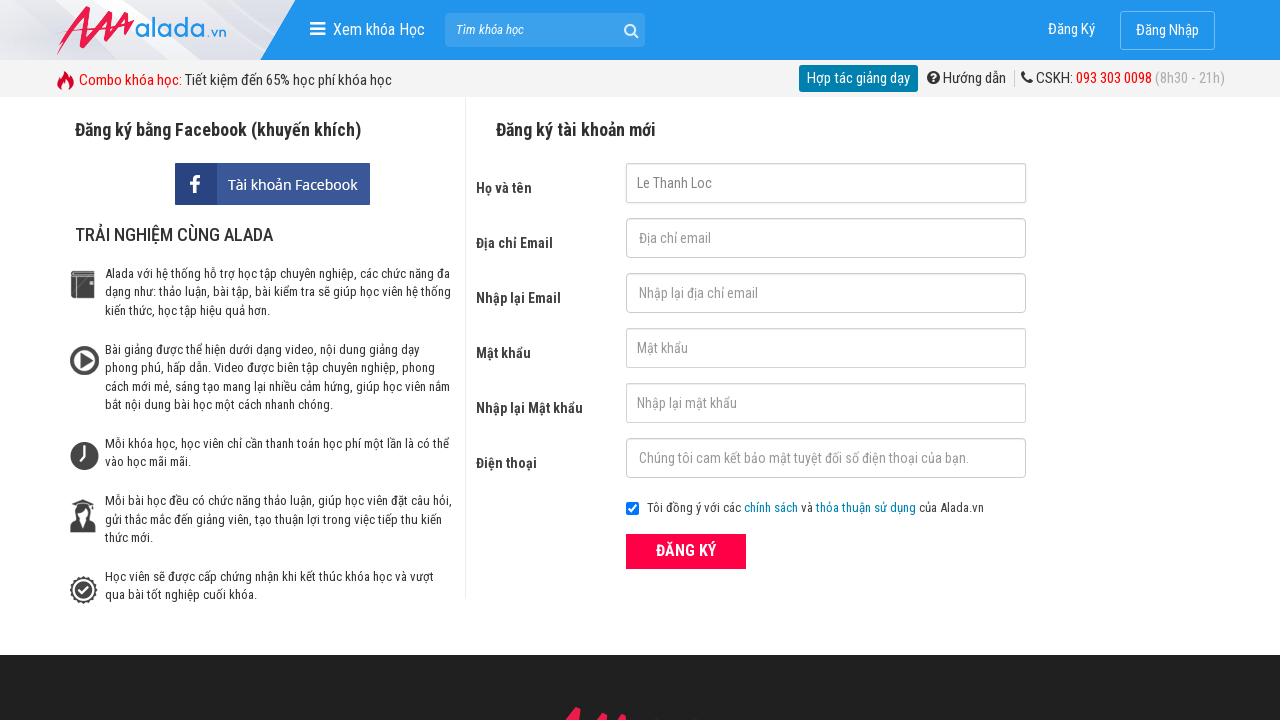

Filled email field with invalid email '123&123.123' on #txtEmail
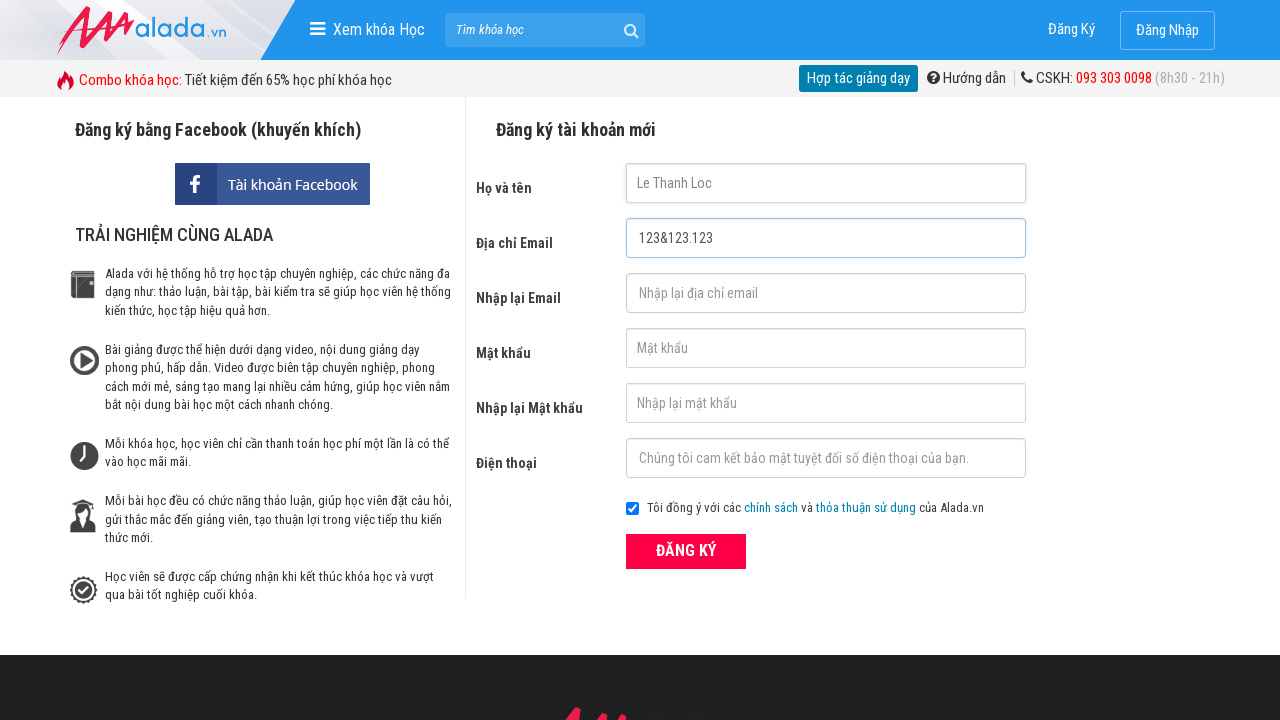

Filled confirm email field with '123&123.123' on #txtCEmail
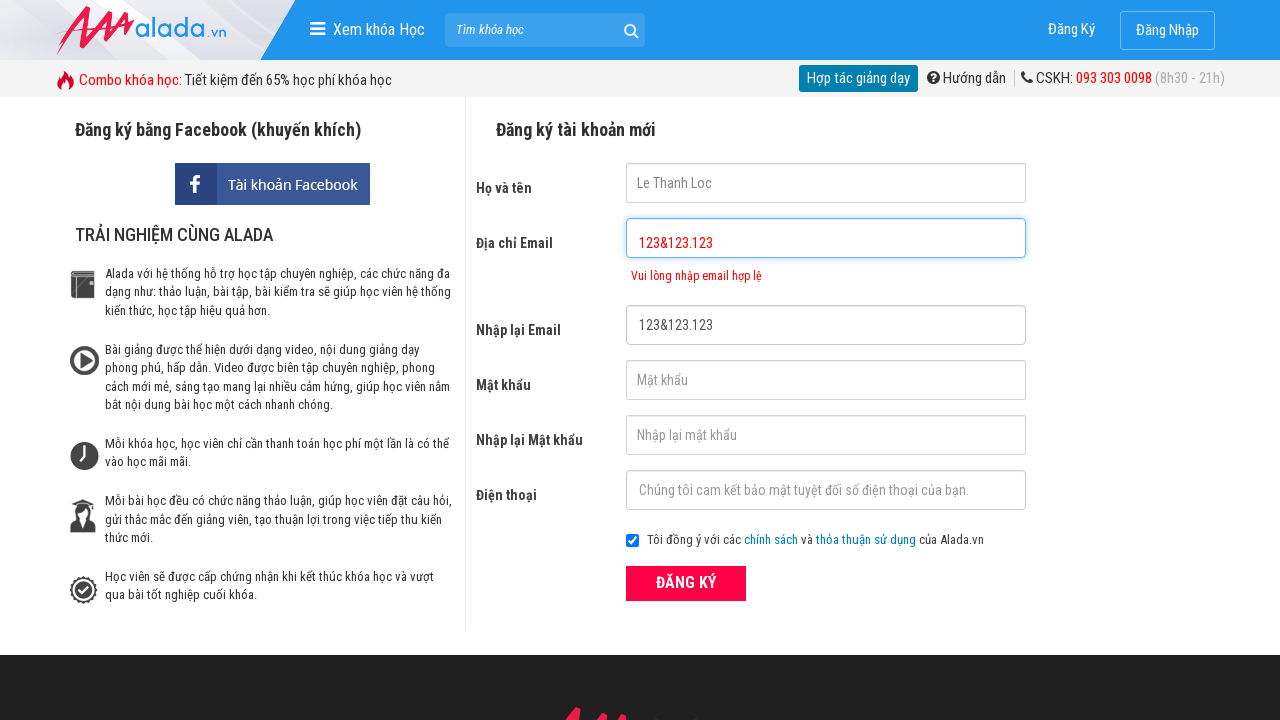

Filled password field with '123456' on #txtPassword
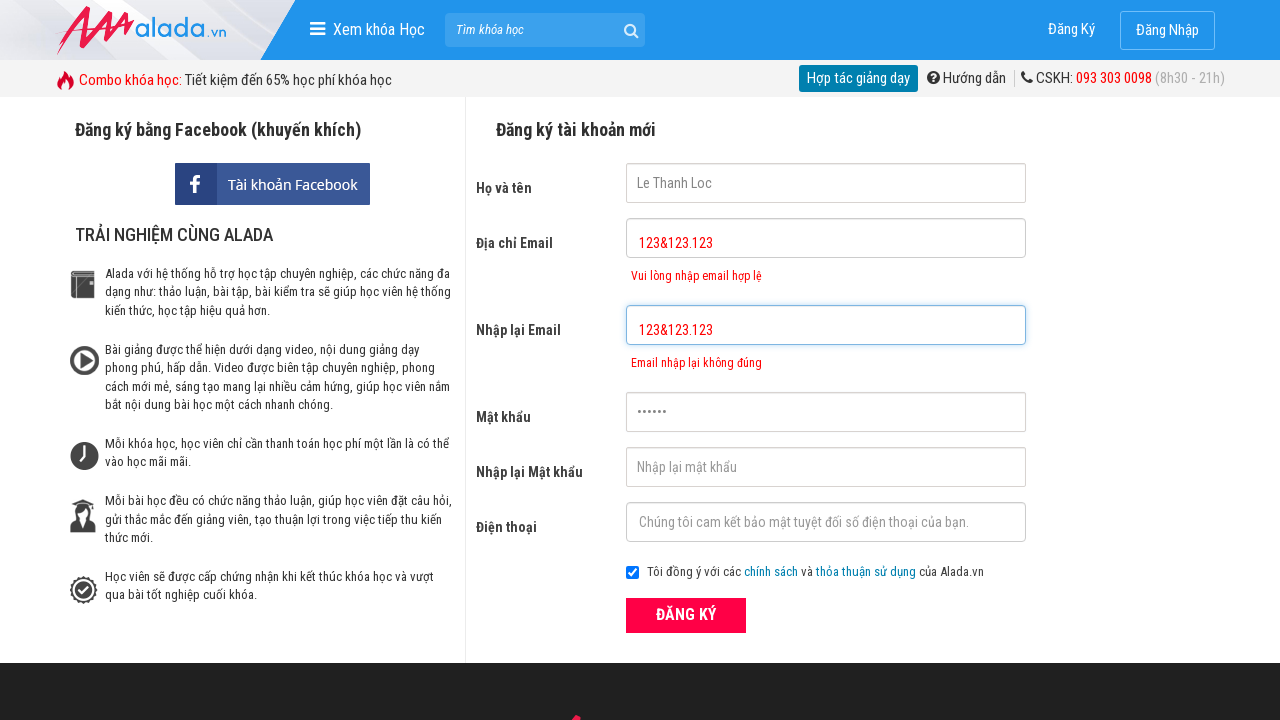

Filled confirm password field with '1234567' (mismatched) on #txtCPassword
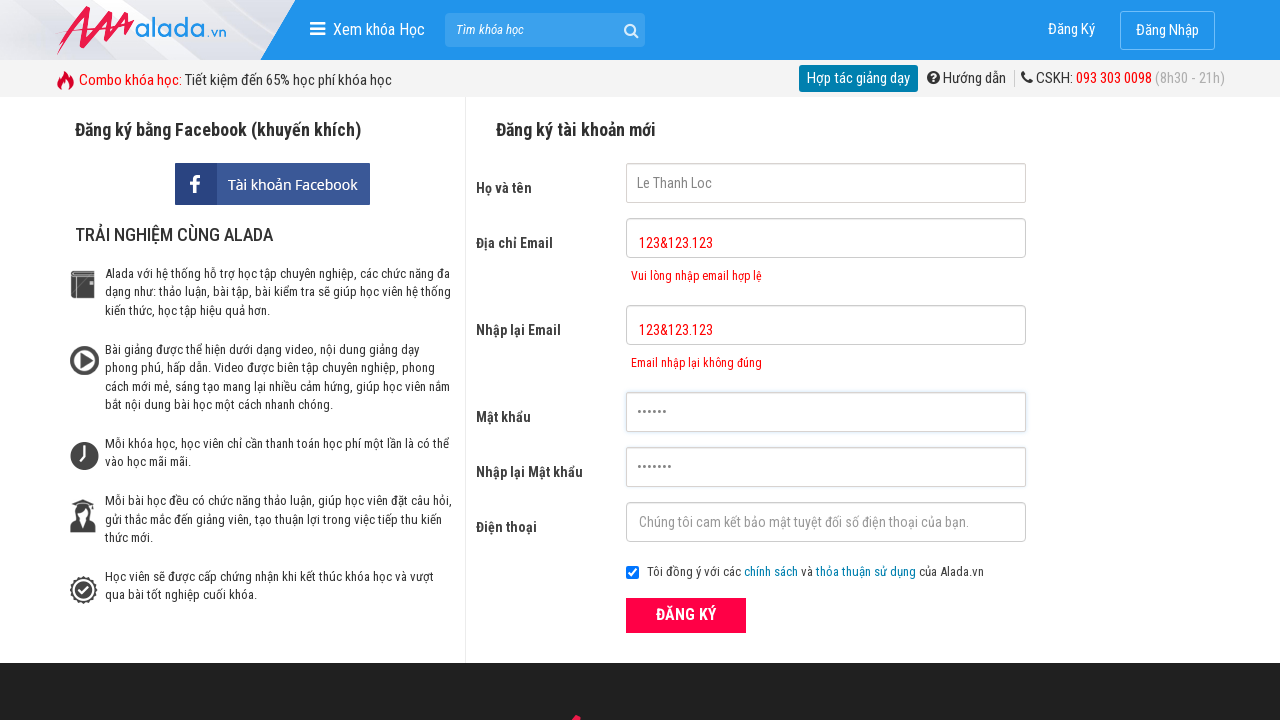

Filled phone field with invalid phone '123456' (wrong prefix and length) on #txtPhone
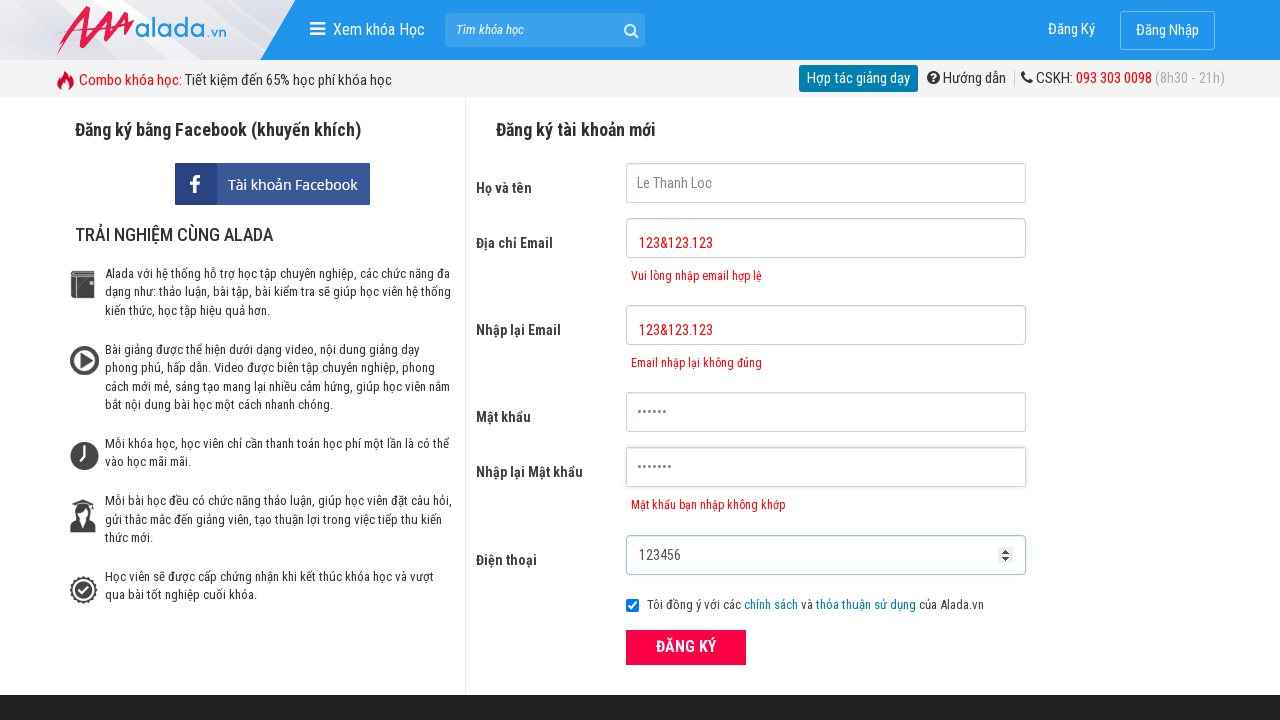

Clicked ĐĂNG KÝ (register) button at (686, 648) on xpath=//div[@class='field_btn']/button[text()='ĐĂNG KÝ']
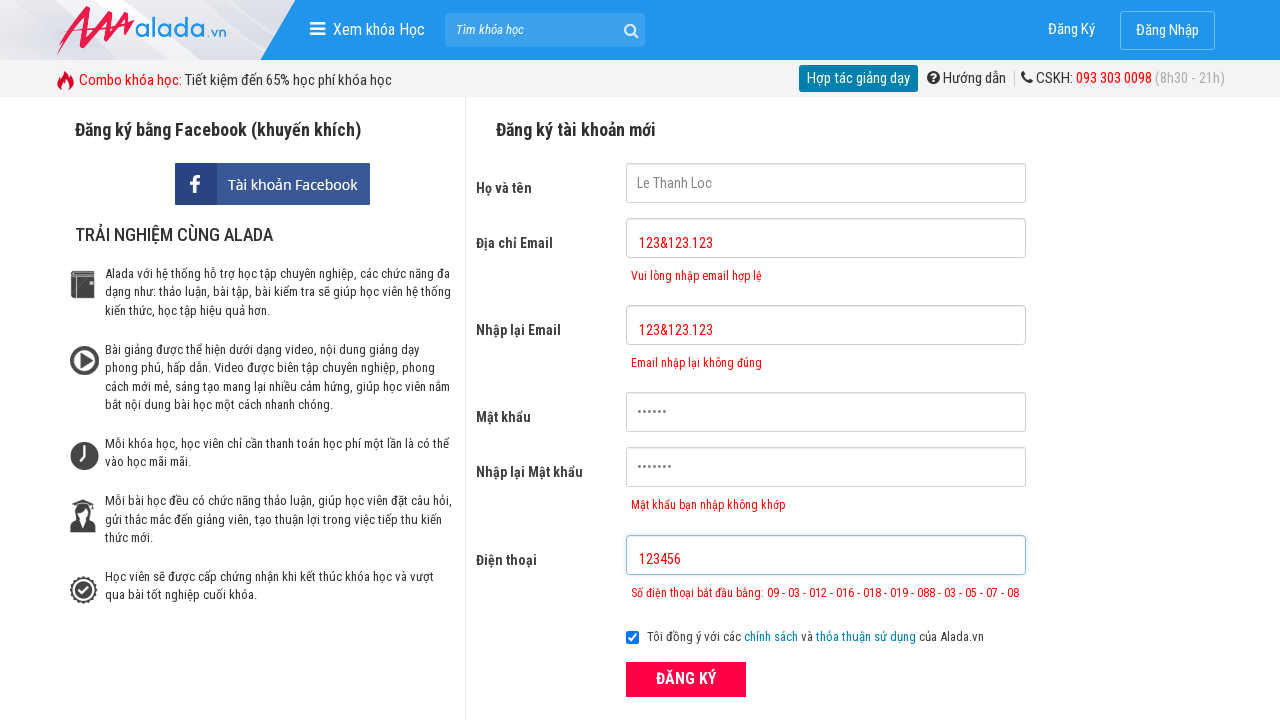

Phone error message appeared on screen
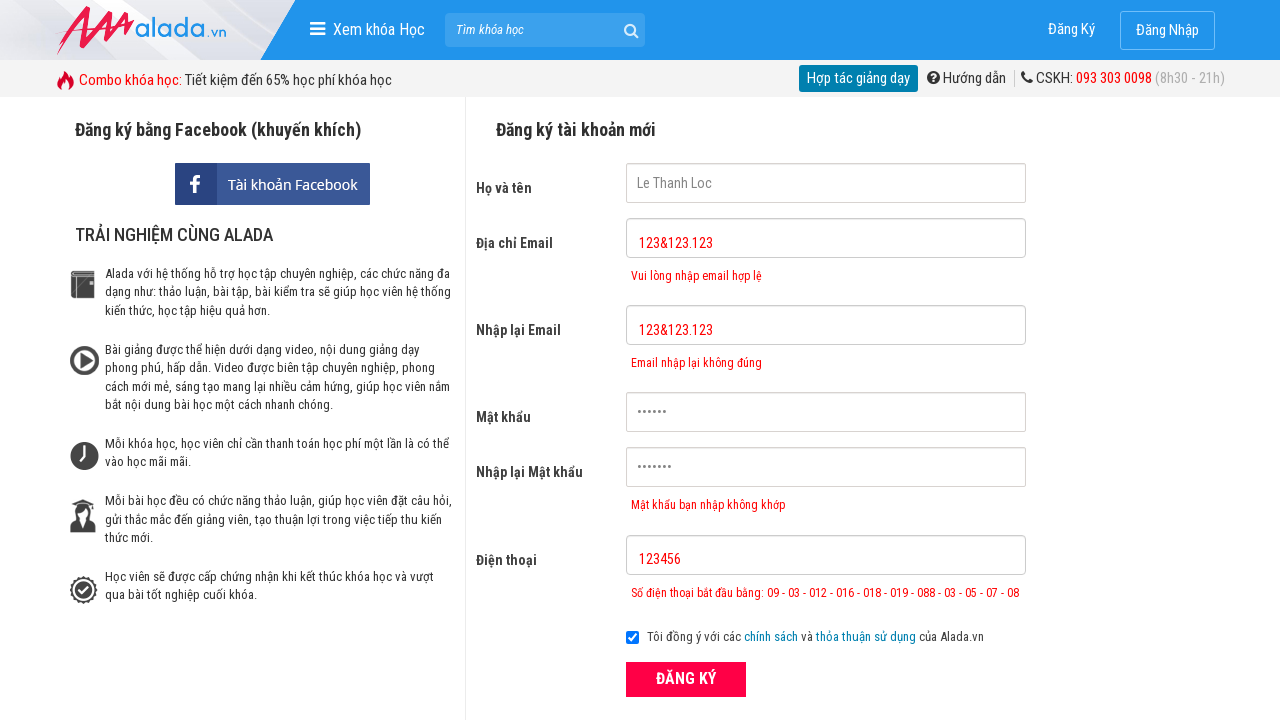

Cleared phone field on #txtPhone
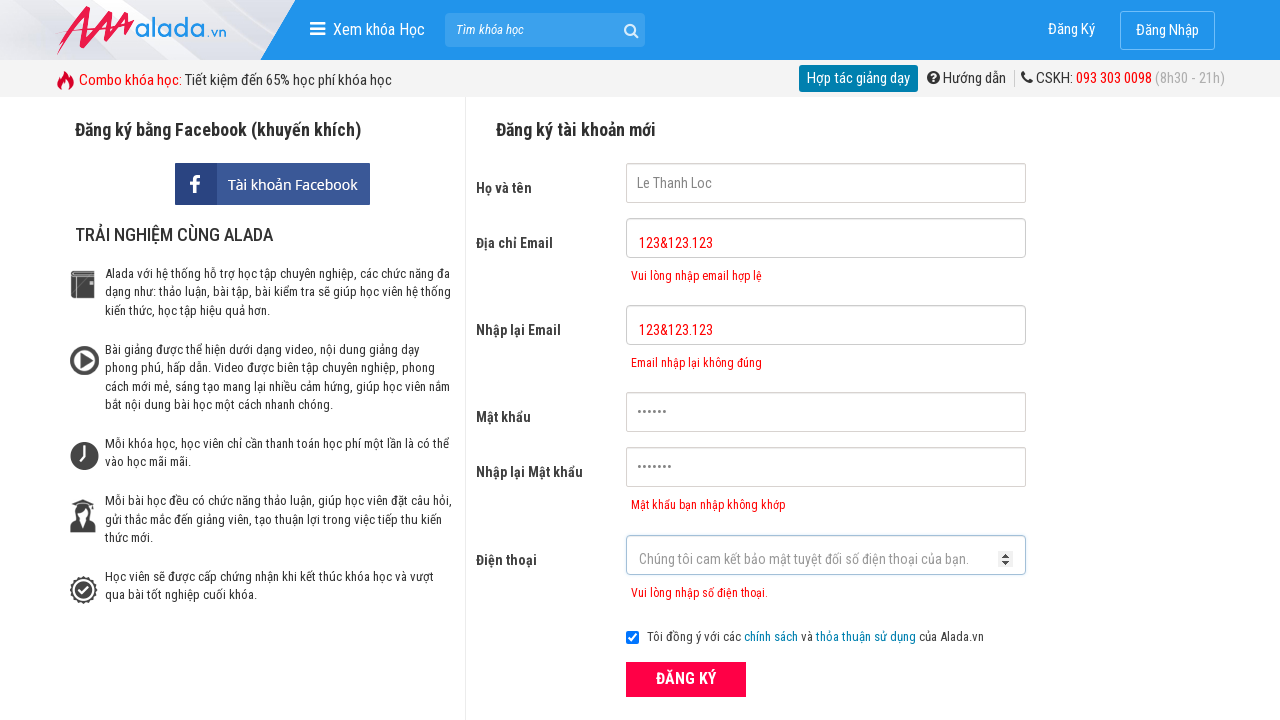

Filled phone field with too short number '0987654' (7 digits) on #txtPhone
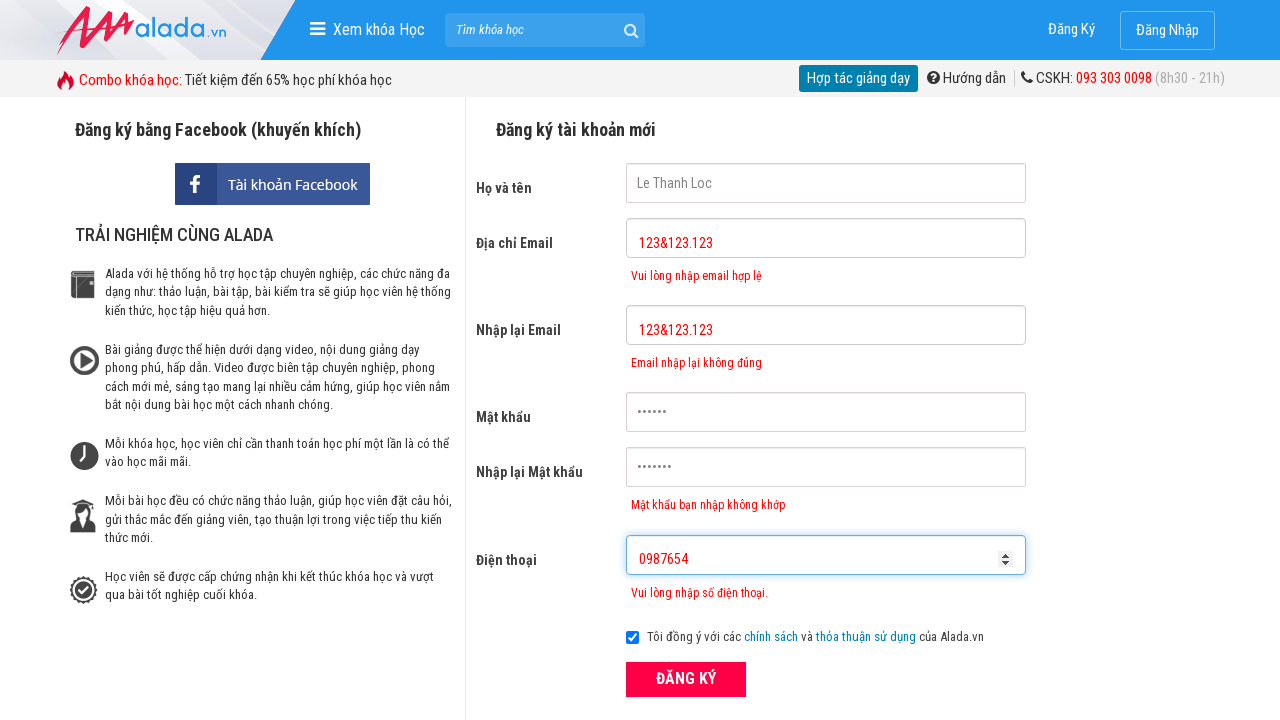

Cleared phone field again on #txtPhone
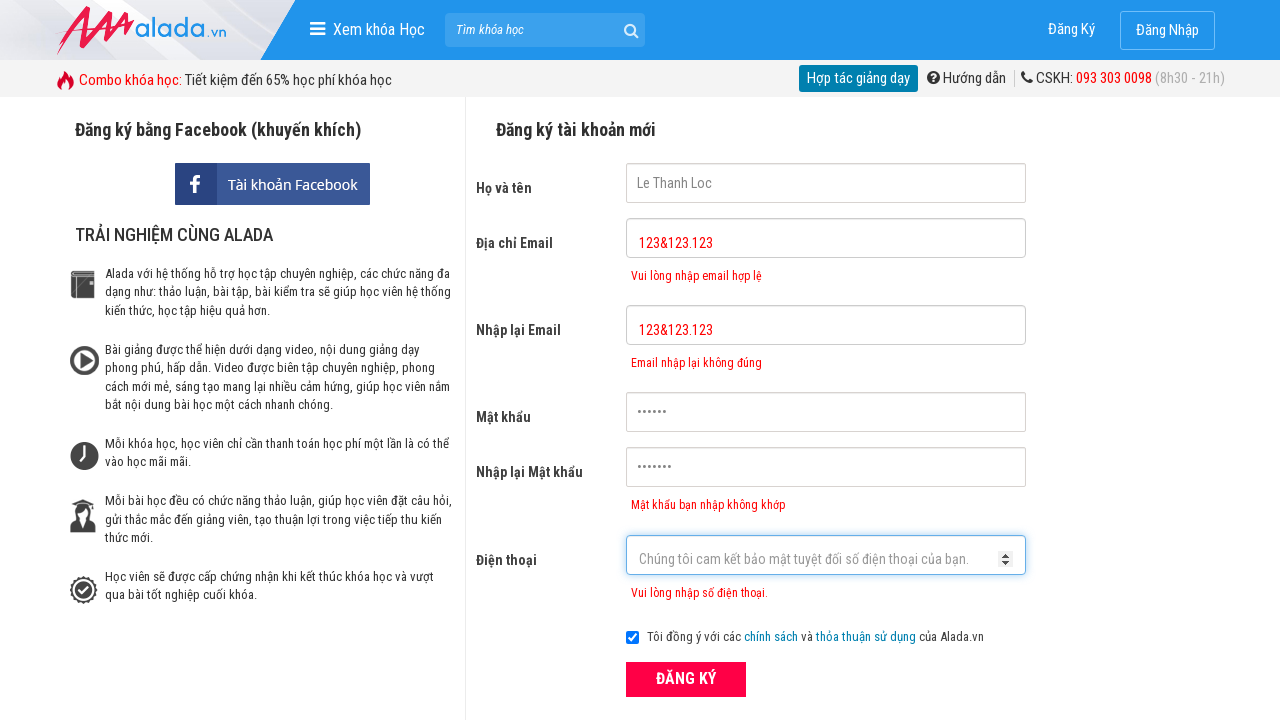

Filled phone field with too long number '0987654321456' (13 digits) on #txtPhone
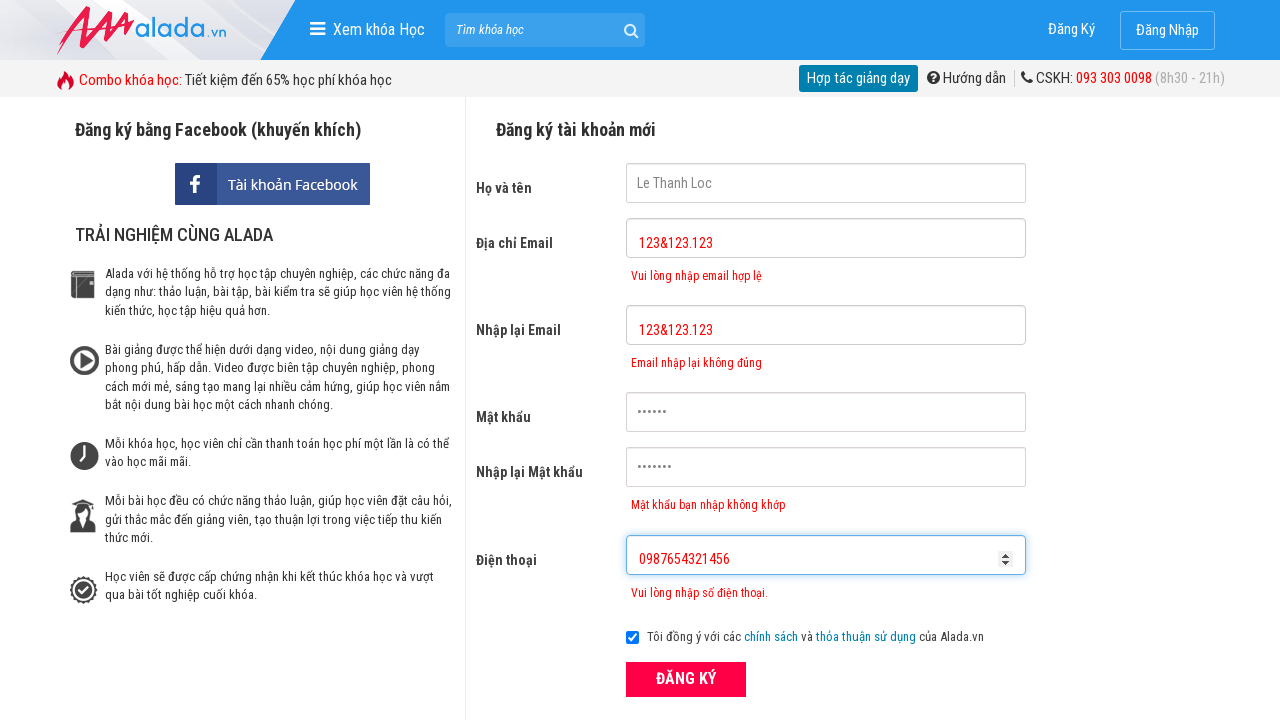

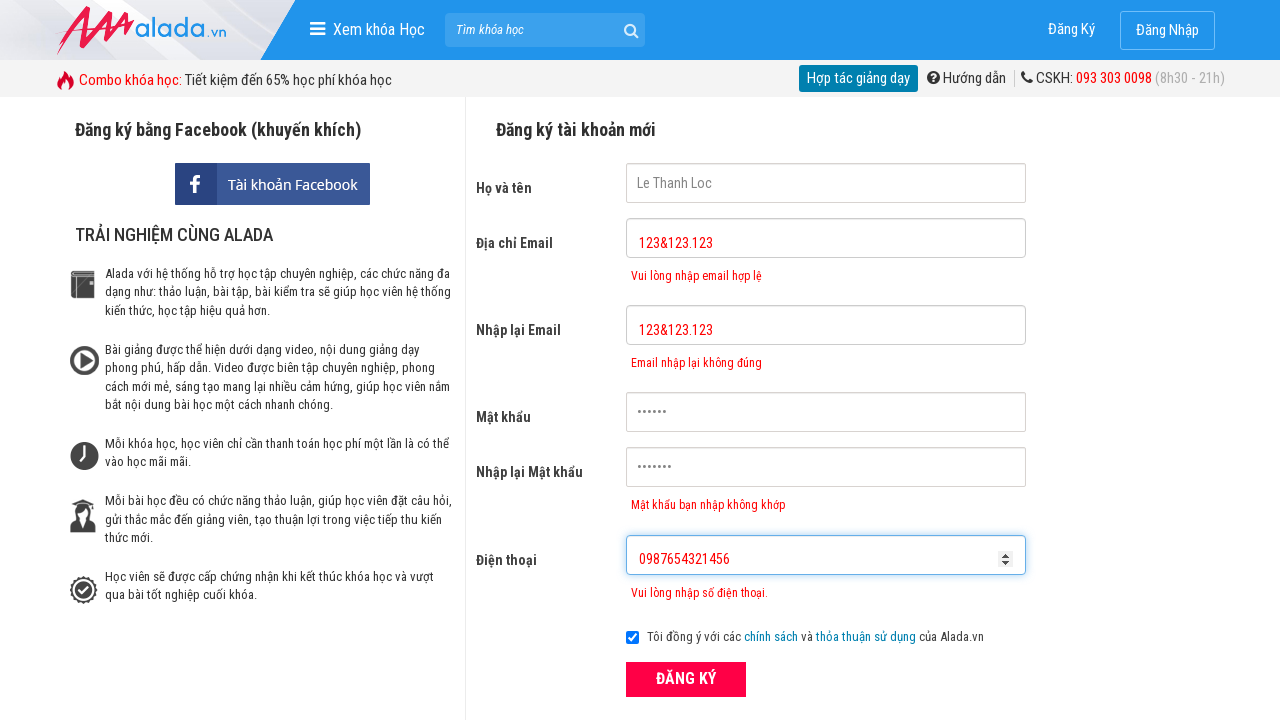